Tests login with invalid password and verifies error message "Your password is invalid!" is displayed

Starting URL: http://the-internet.herokuapp.com/login

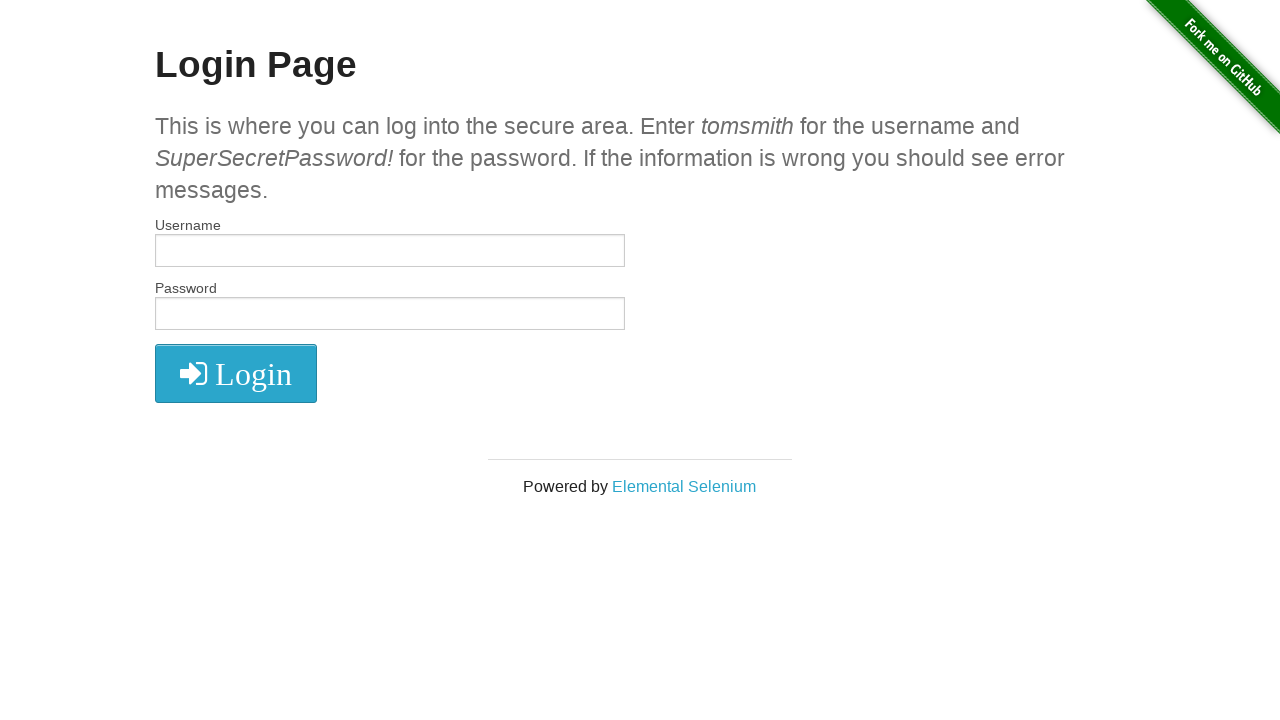

Filled username field with 'tomsmith' on #username
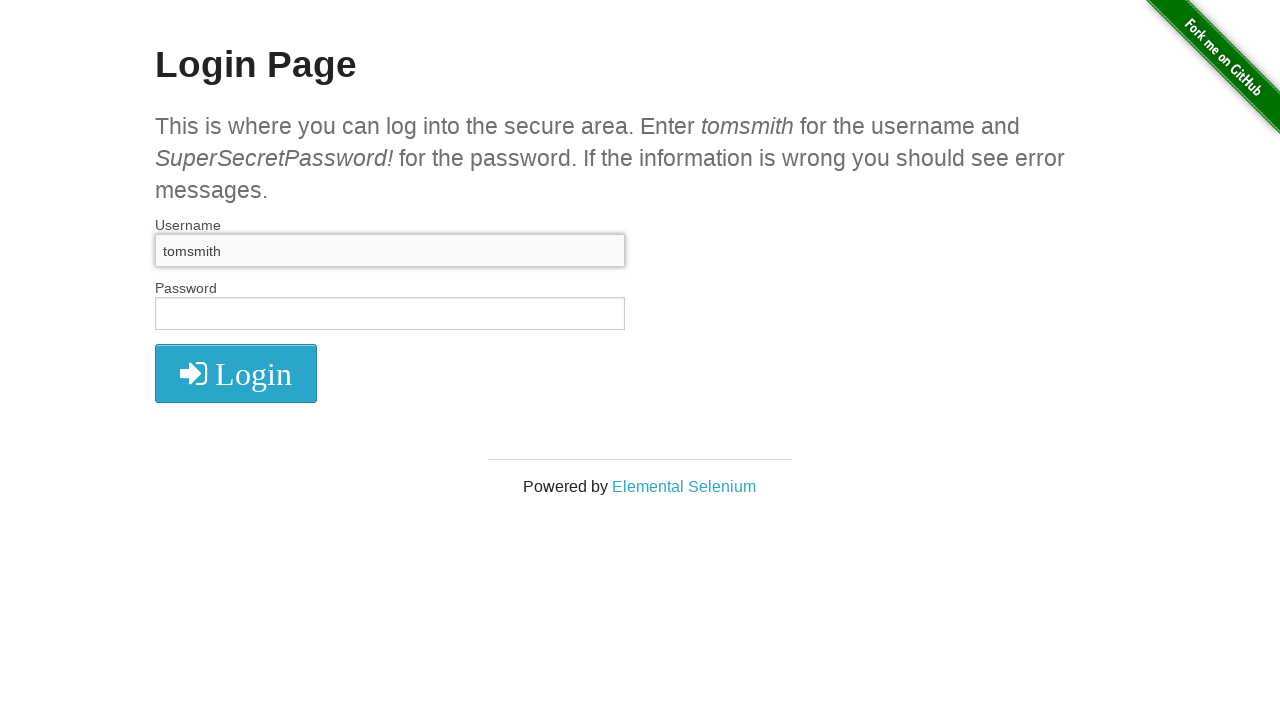

Filled password field with 'SuperSecretPassword' (invalid password) on #password
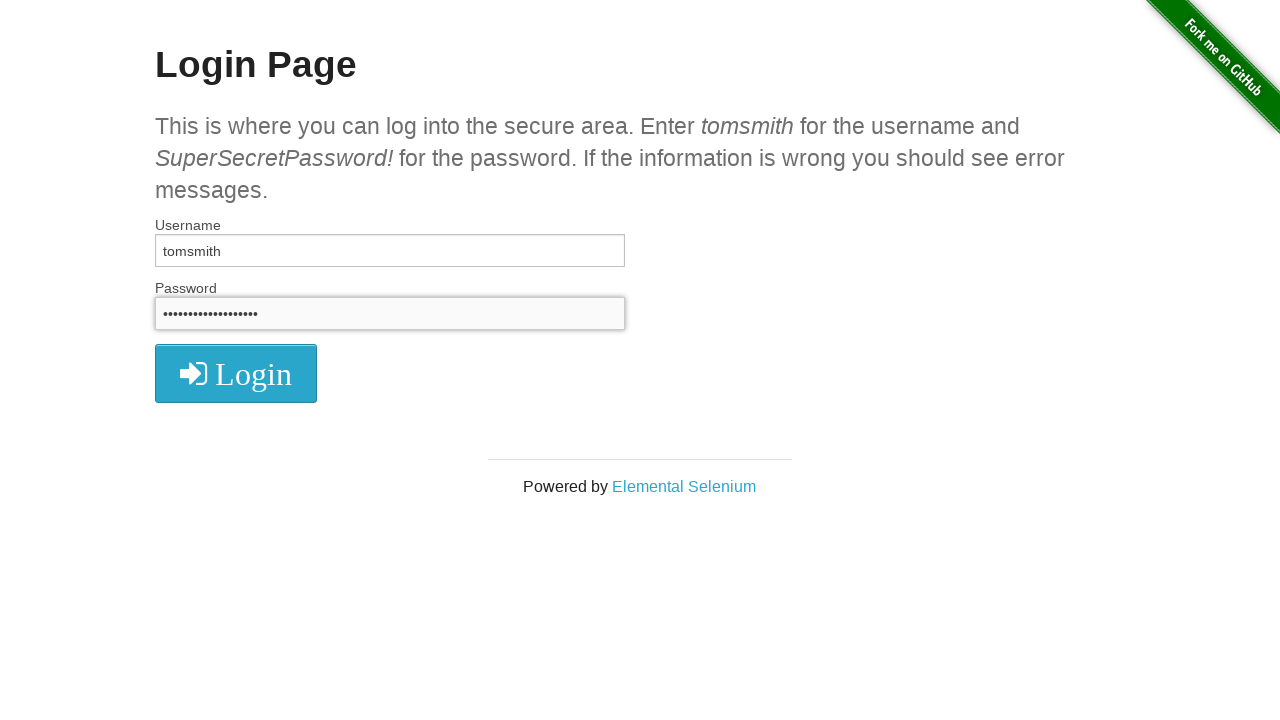

Clicked Login button at (236, 374) on xpath=//i[contains(text(),'Login')]
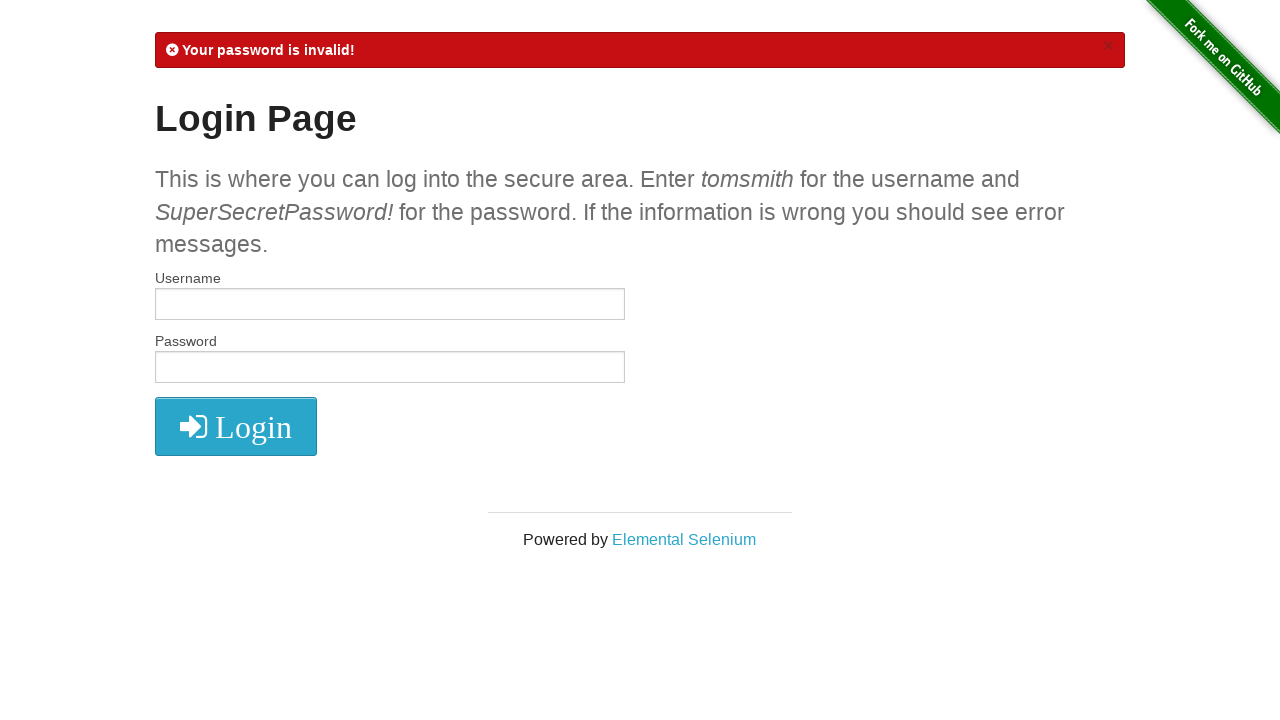

Error message 'Your password is invalid!' appeared on screen
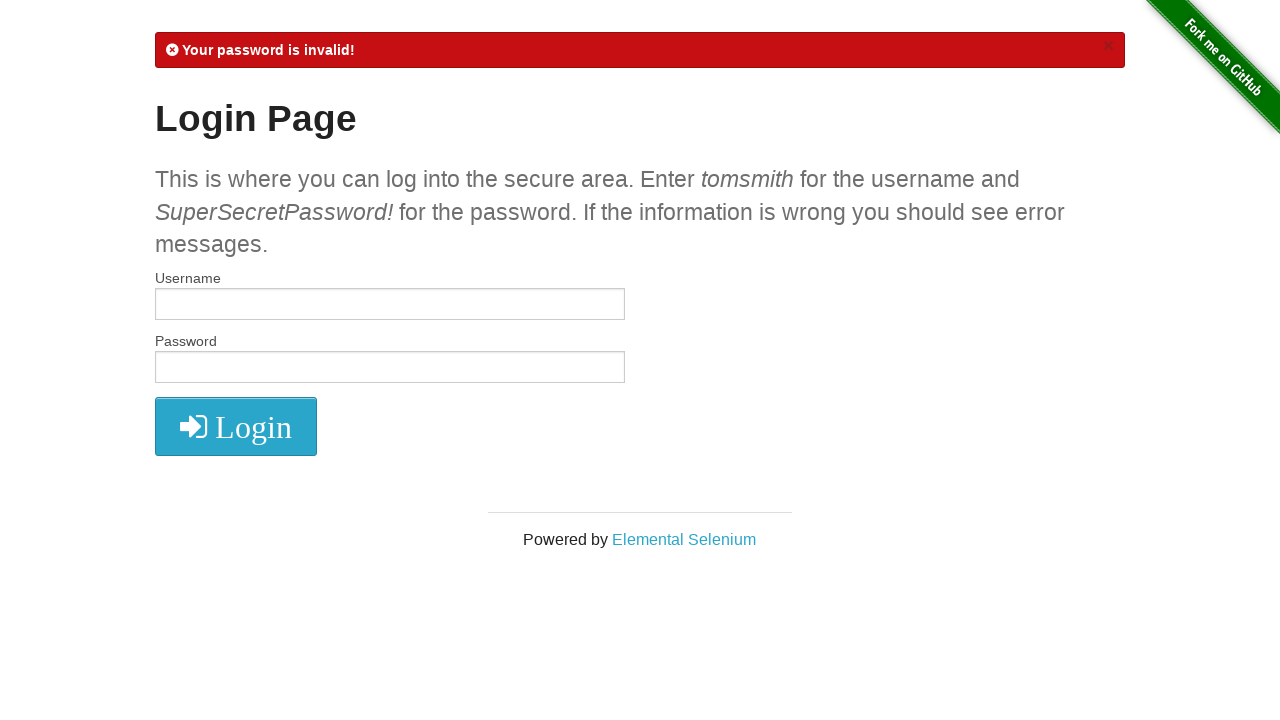

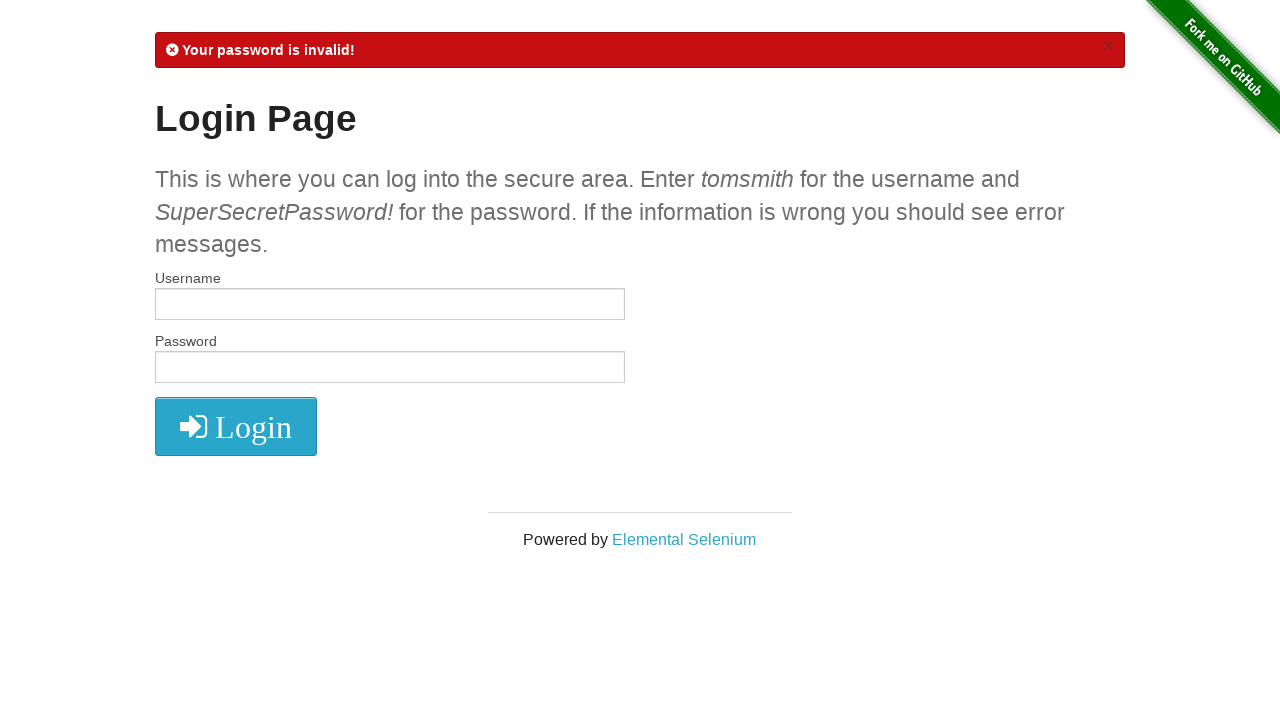